Navigates to the OrangeHRM login page and scrolls down to view the copyright section and social media links in the footer.

Starting URL: https://opensource-demo.orangehrmlive.com/web/index.php/auth/login

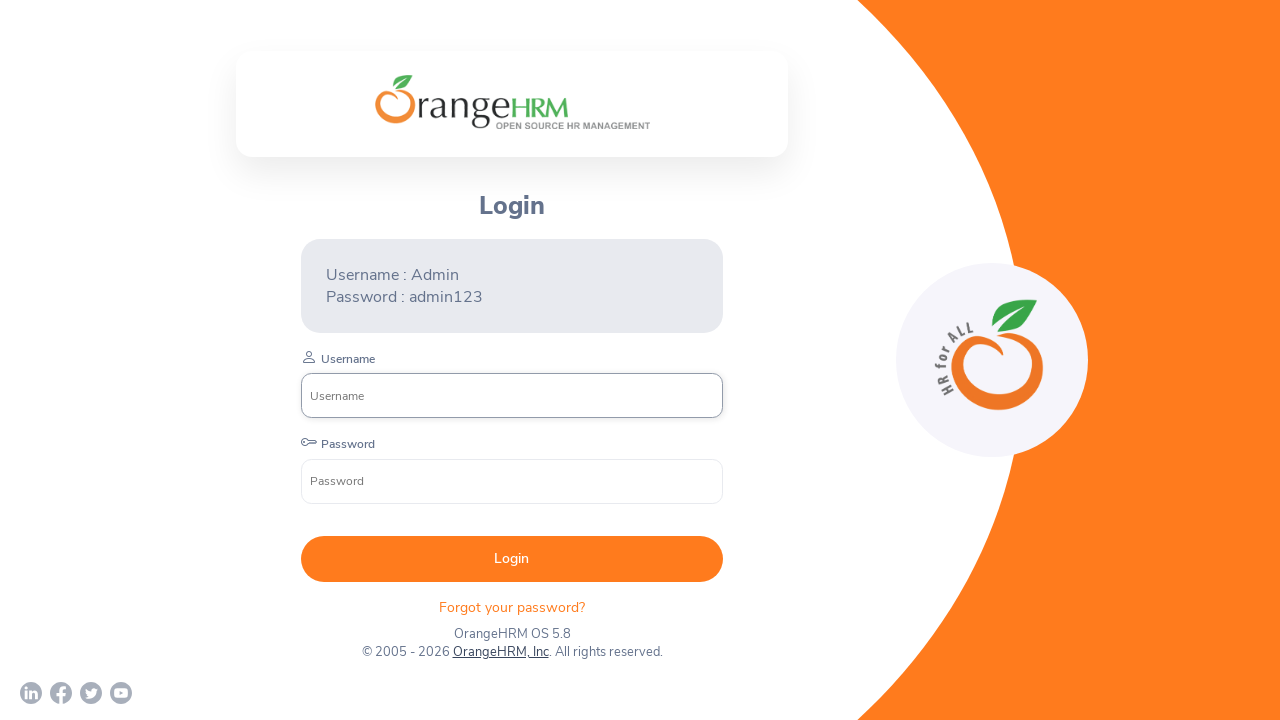

Copyright wrapper element loaded
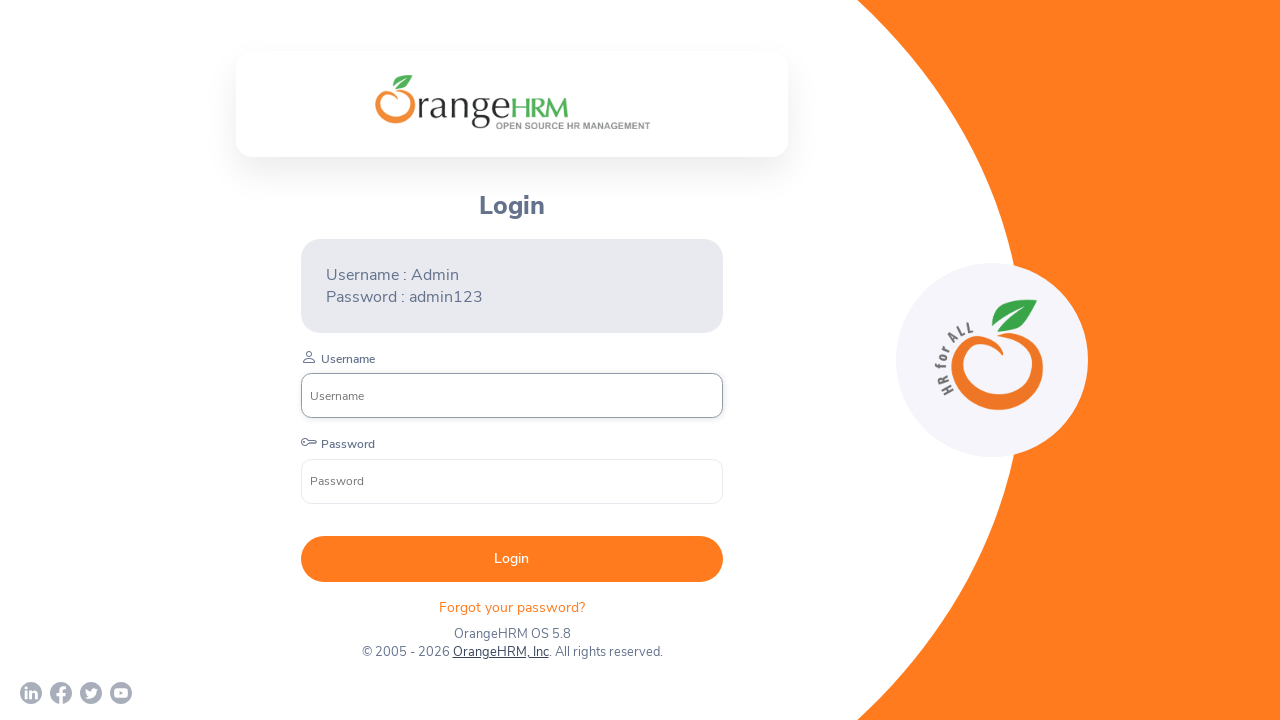

Scrolled to copyright/footer section
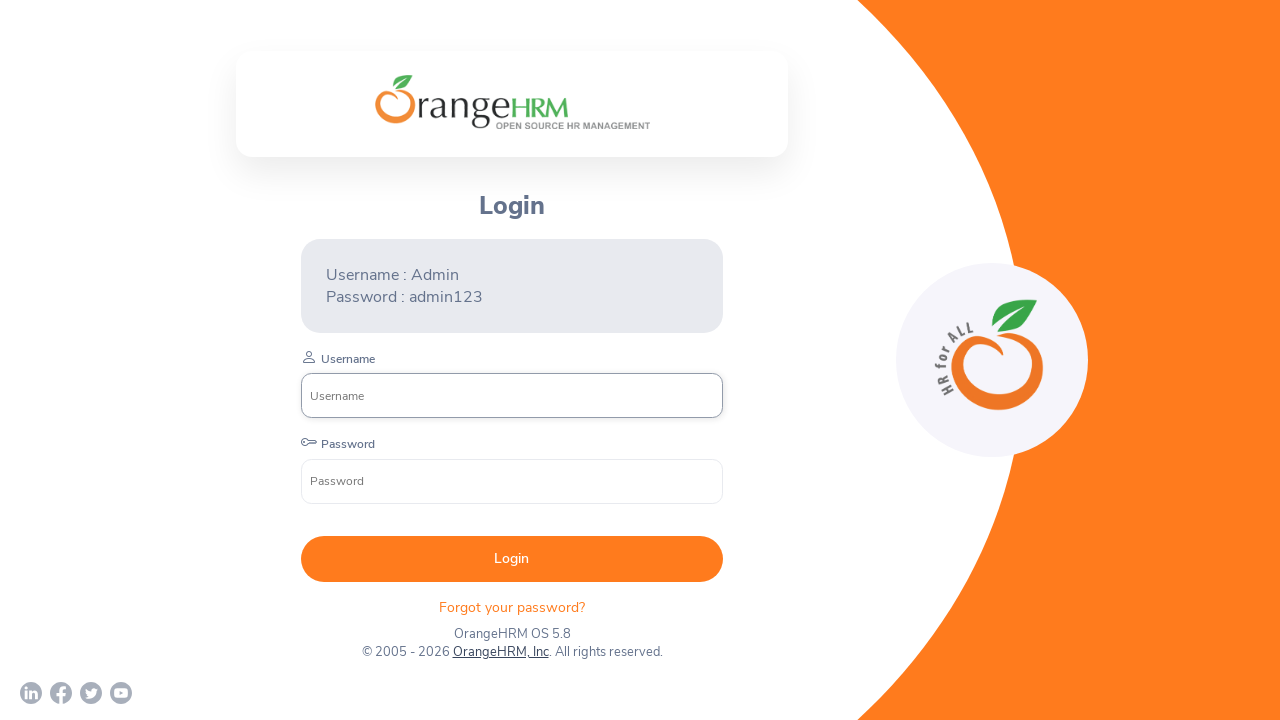

Social media links in footer are now visible
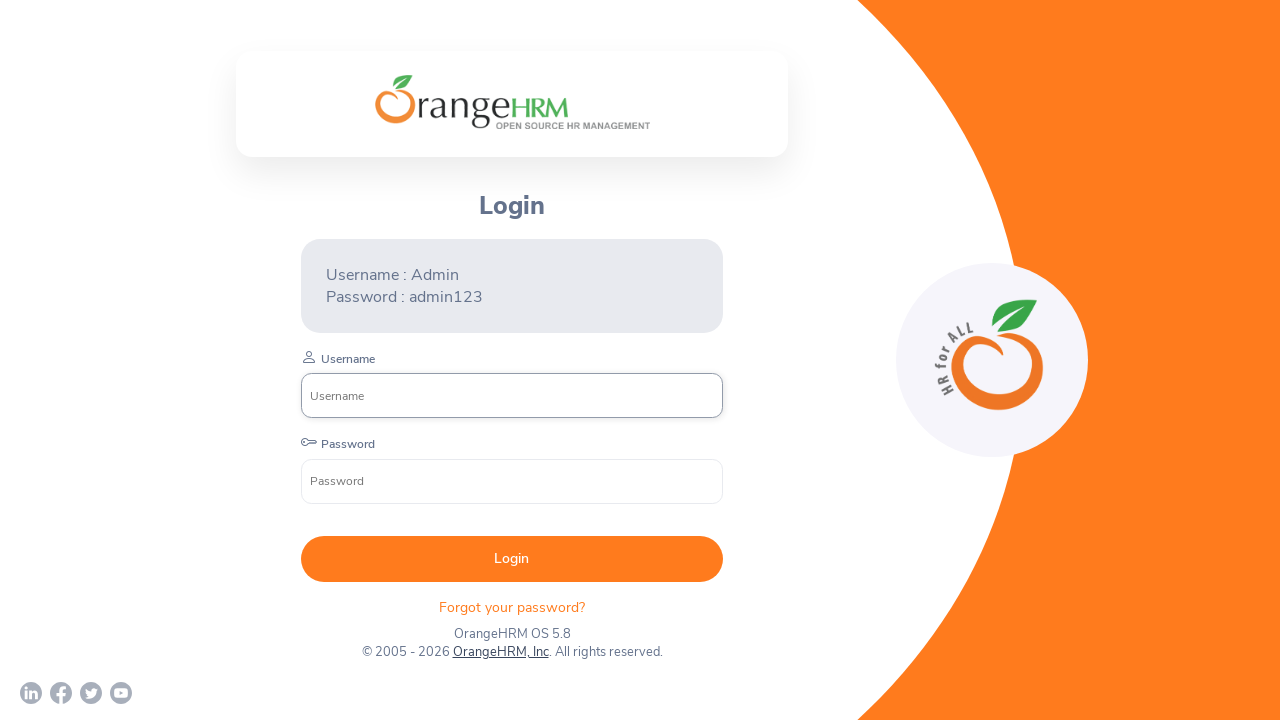

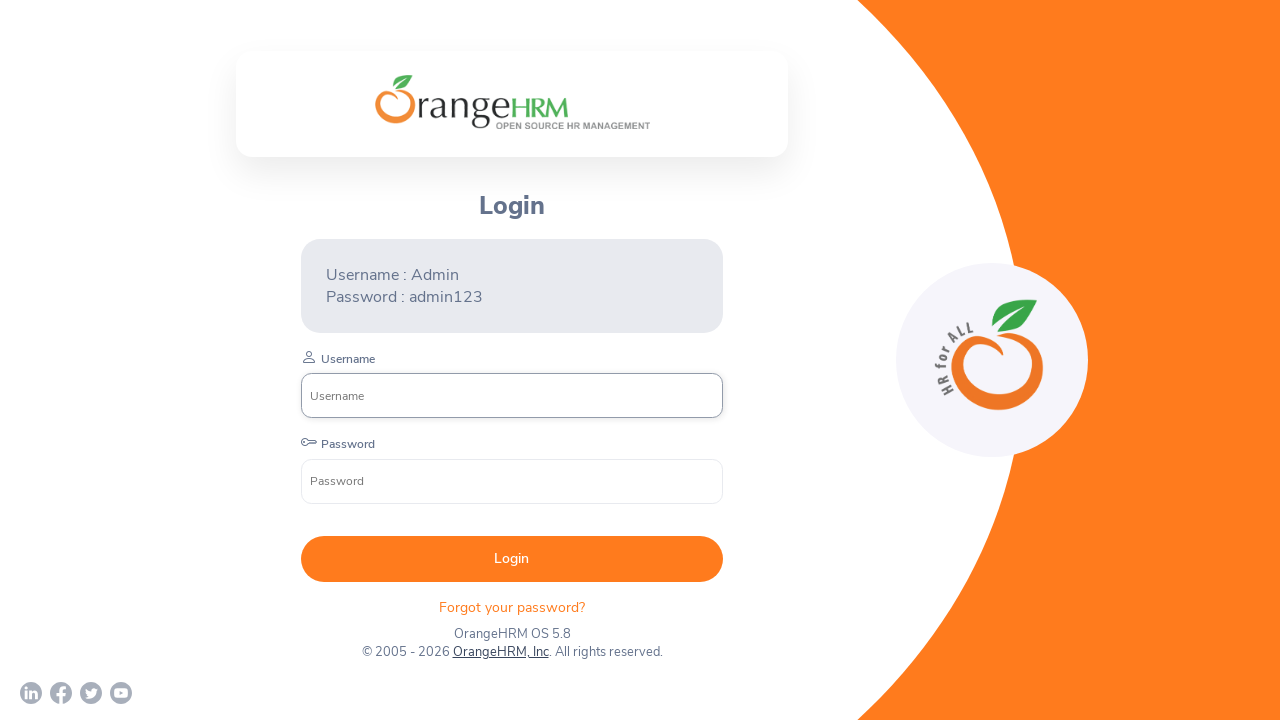